Tests login form with invalid credentials and verifies that an error message is displayed

Starting URL: https://the-internet.herokuapp.com/login

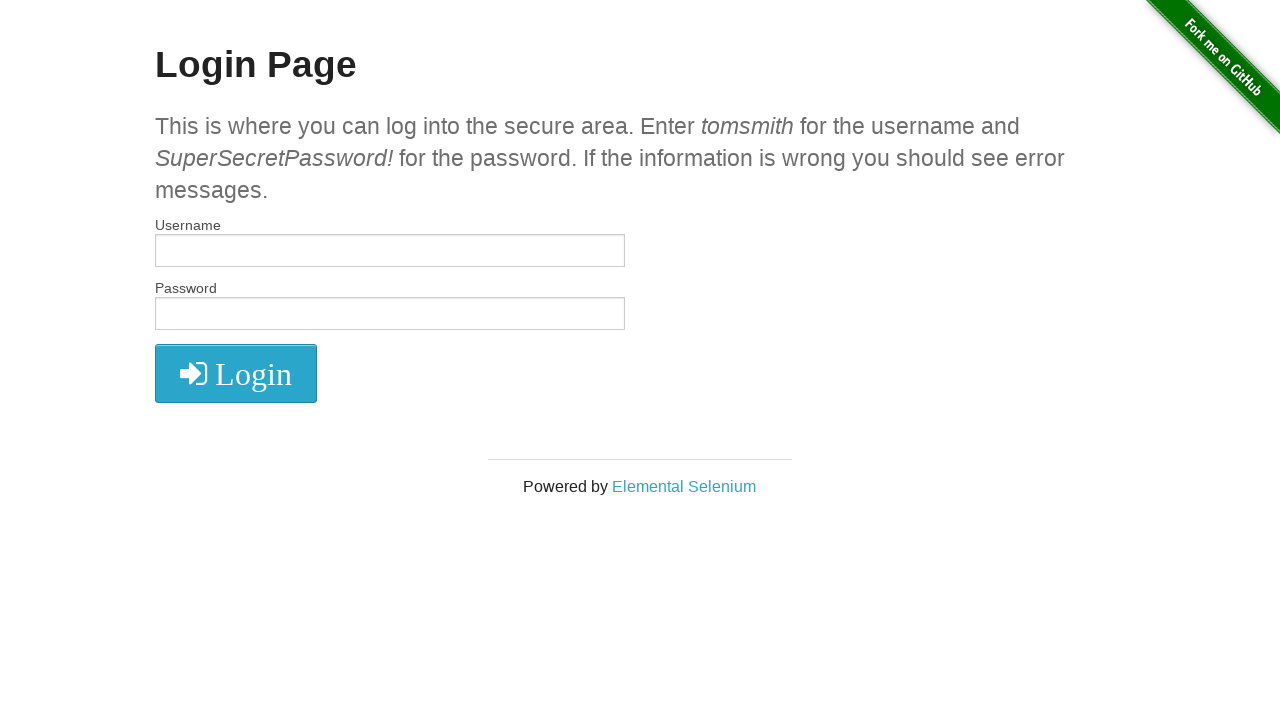

Clicked username field at (390, 251) on #username
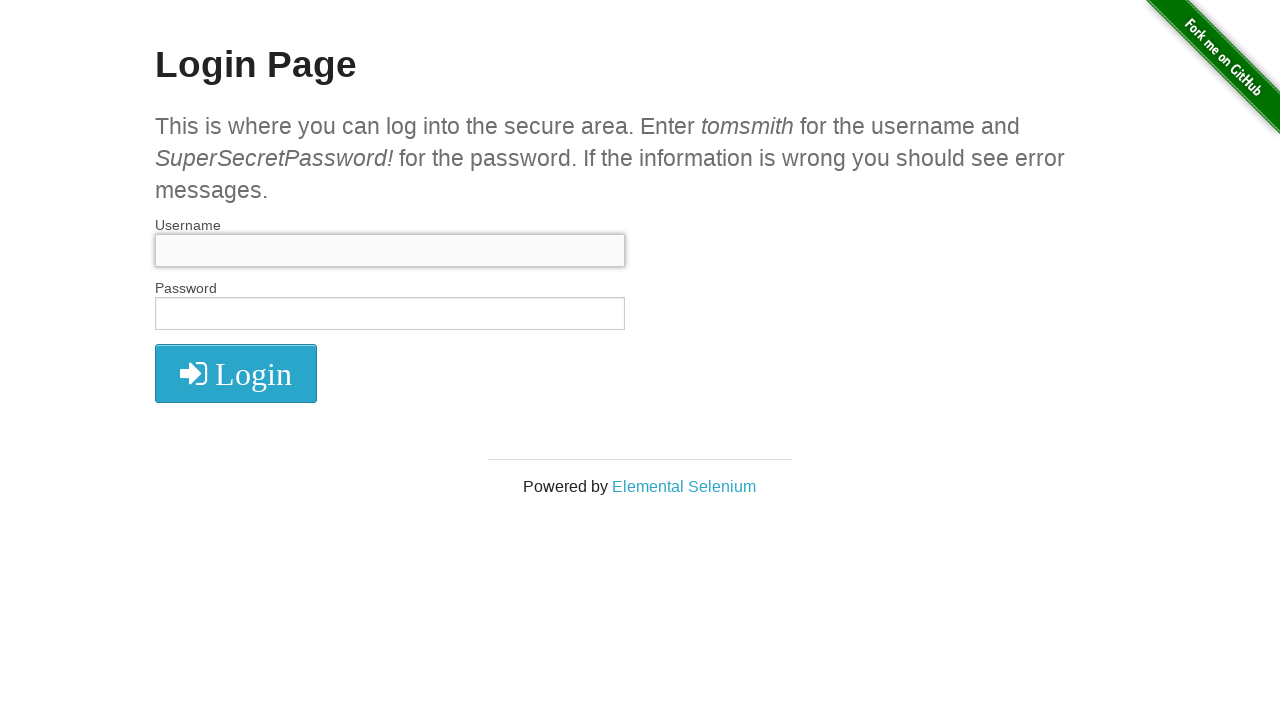

Cleared username field on #username
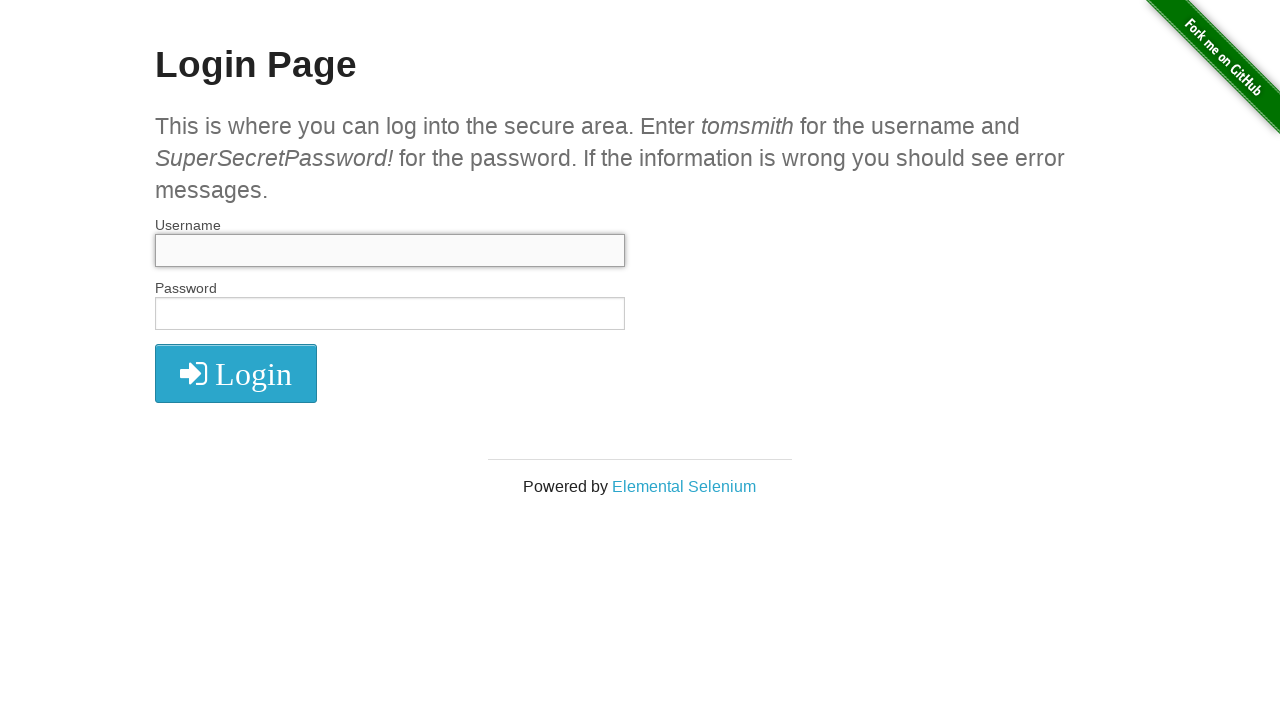

Entered invalid username 'tomsmit' on #username
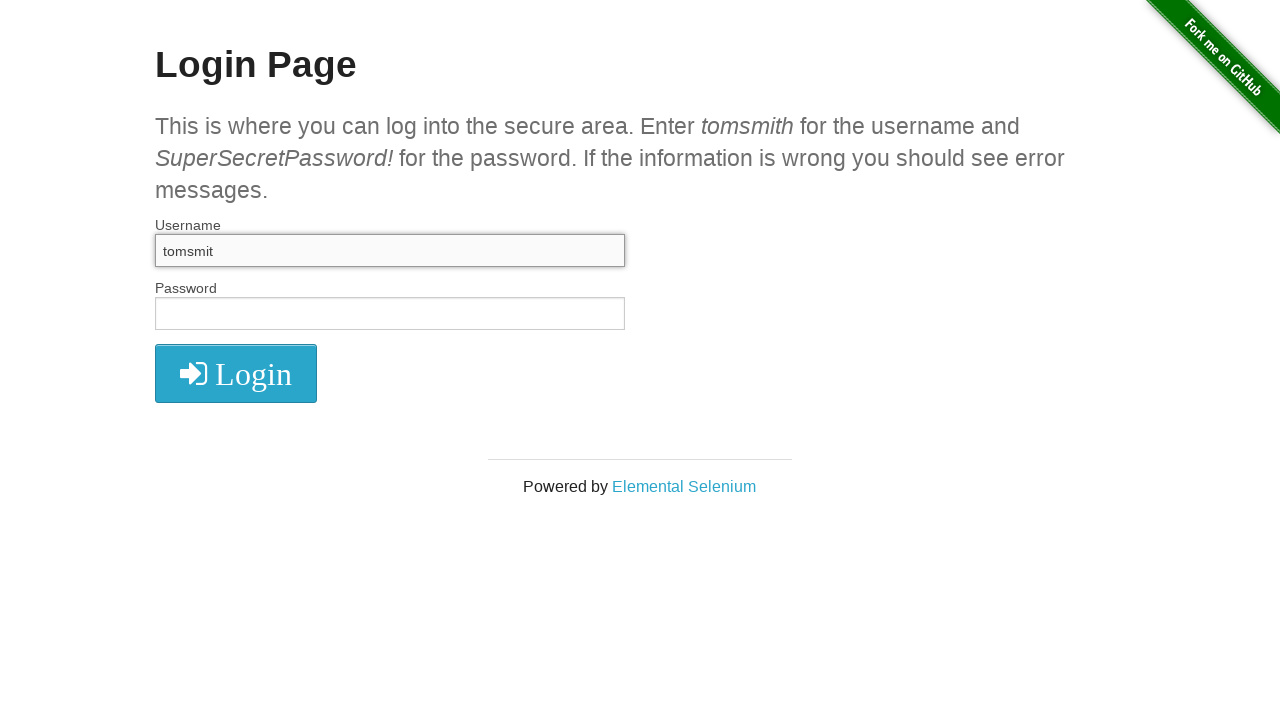

Clicked password field at (390, 314) on #password
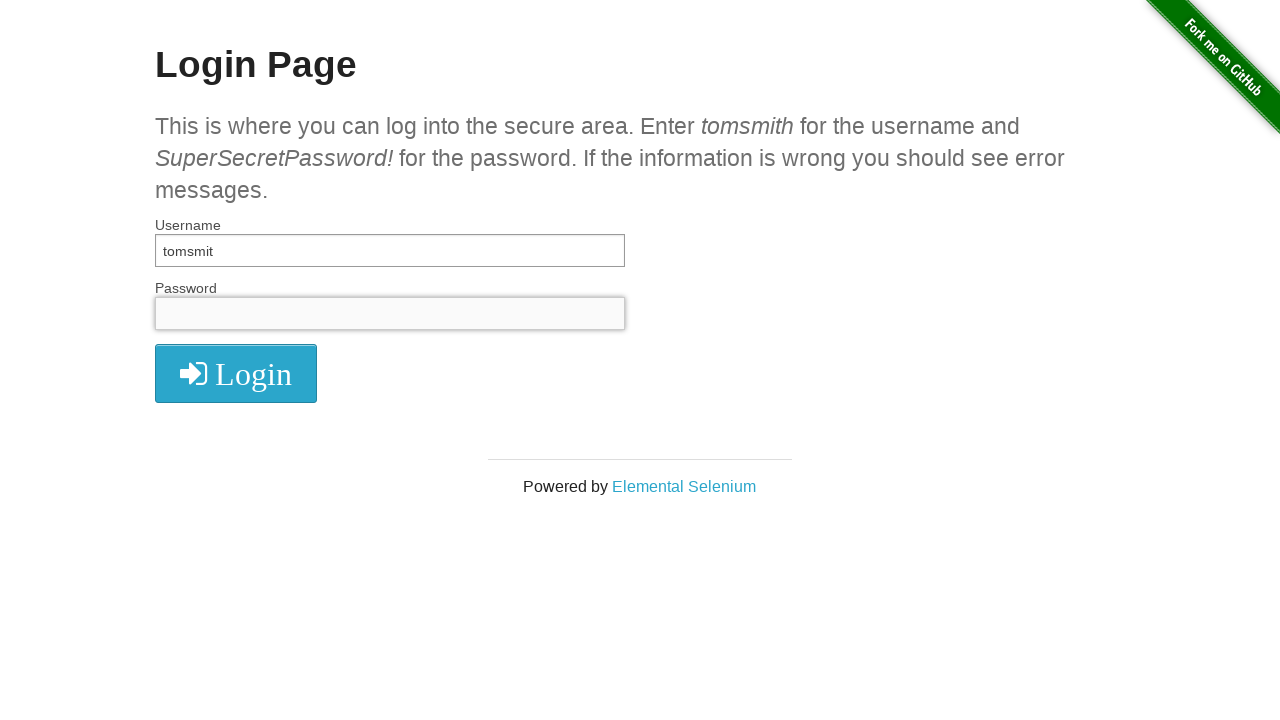

Cleared password field on #password
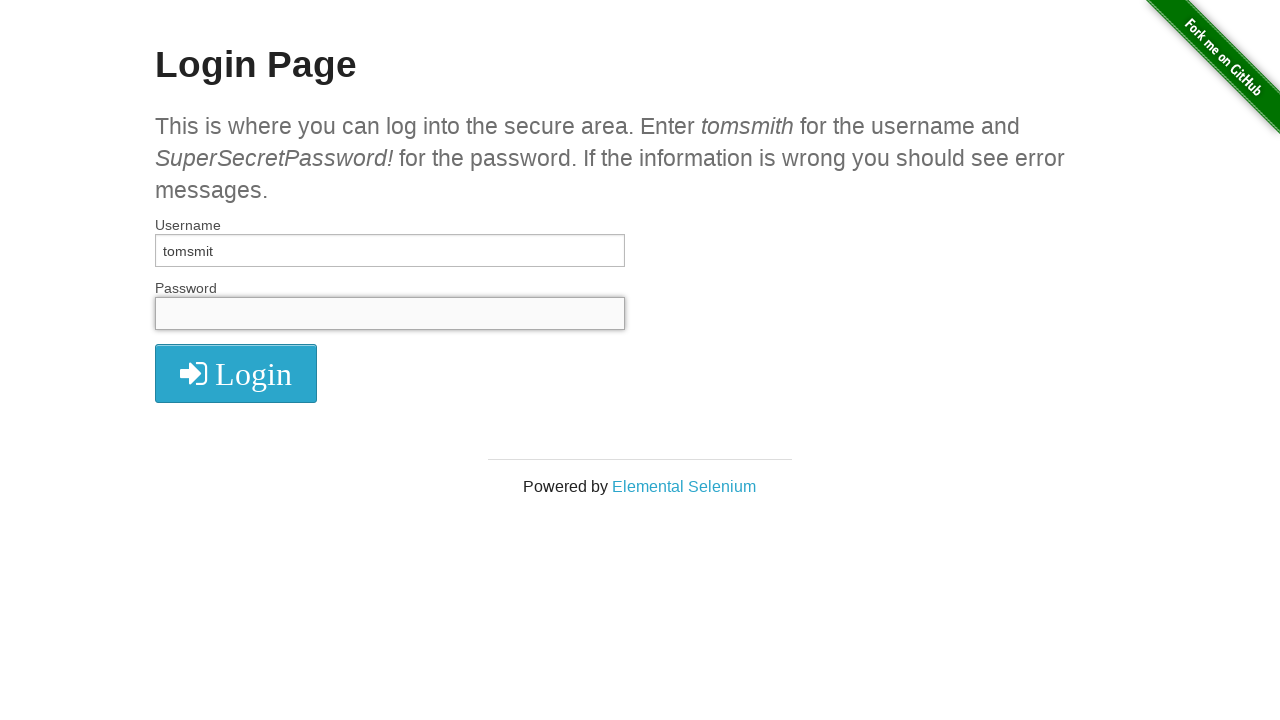

Entered password 'SuperSecretPassword' on #password
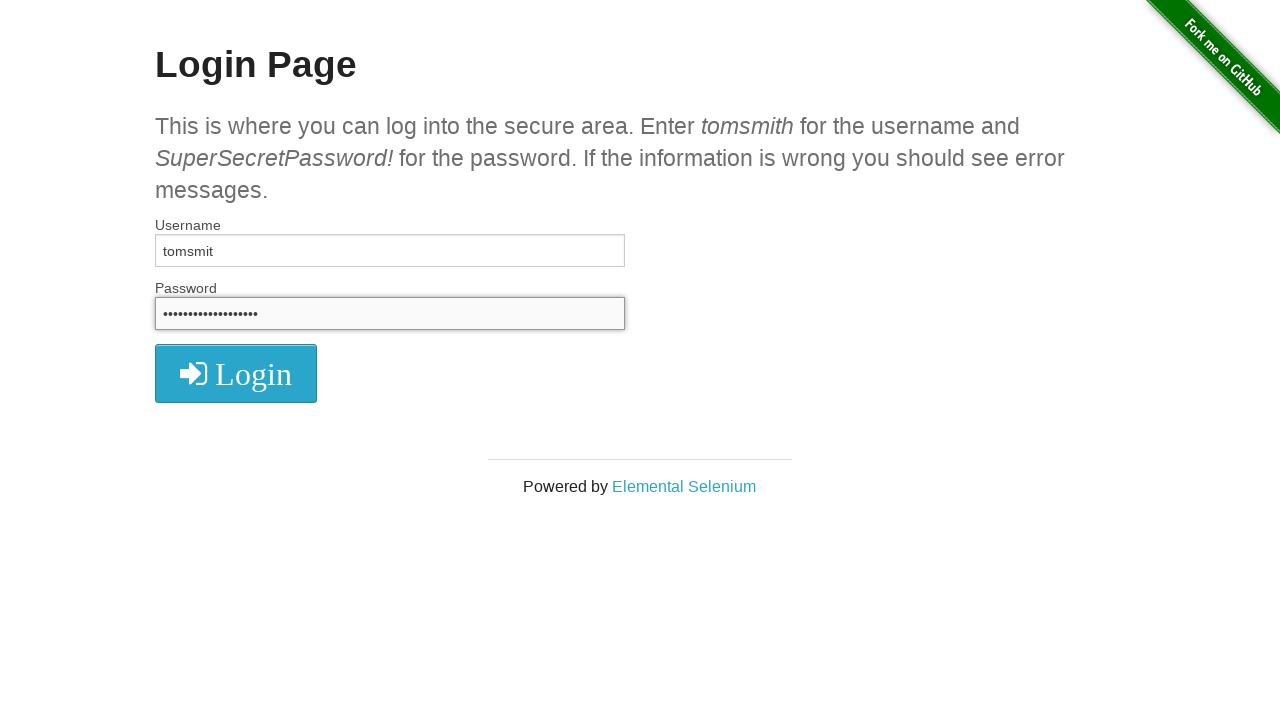

Clicked login button at (236, 374) on .fa
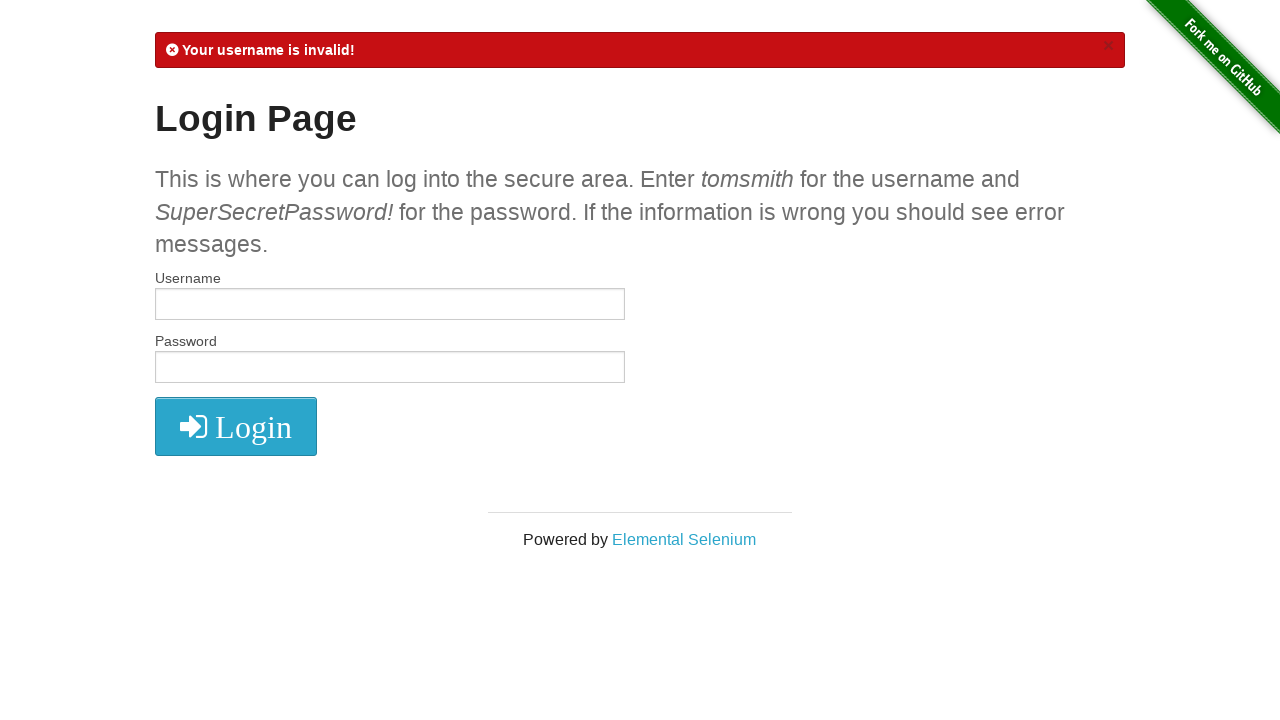

Error message element appeared
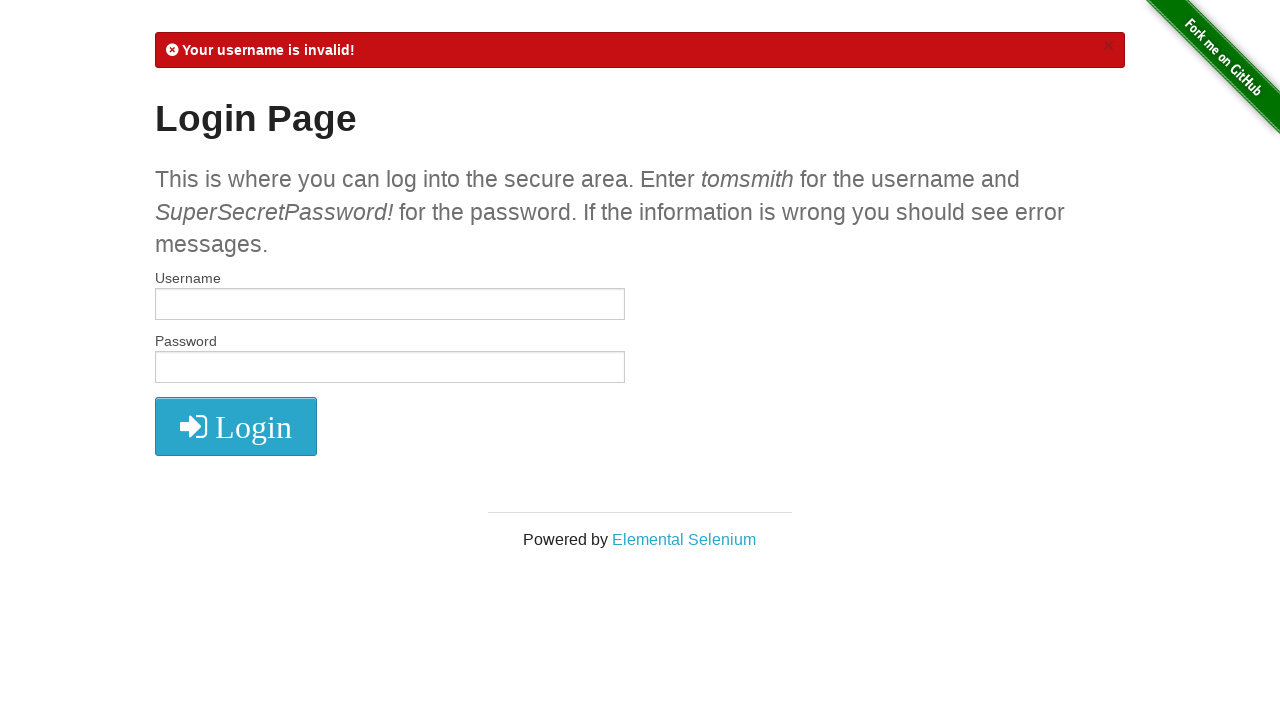

Retrieved error message text content
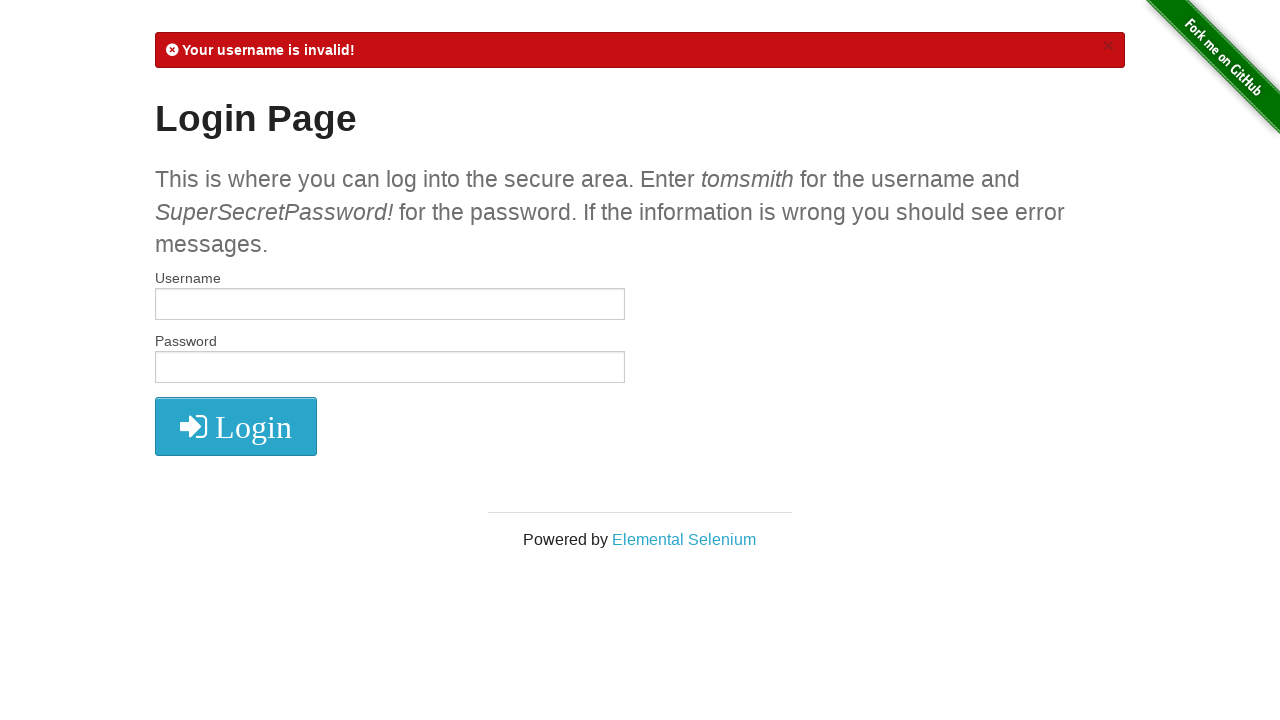

Verified error message contains invalid username or password text
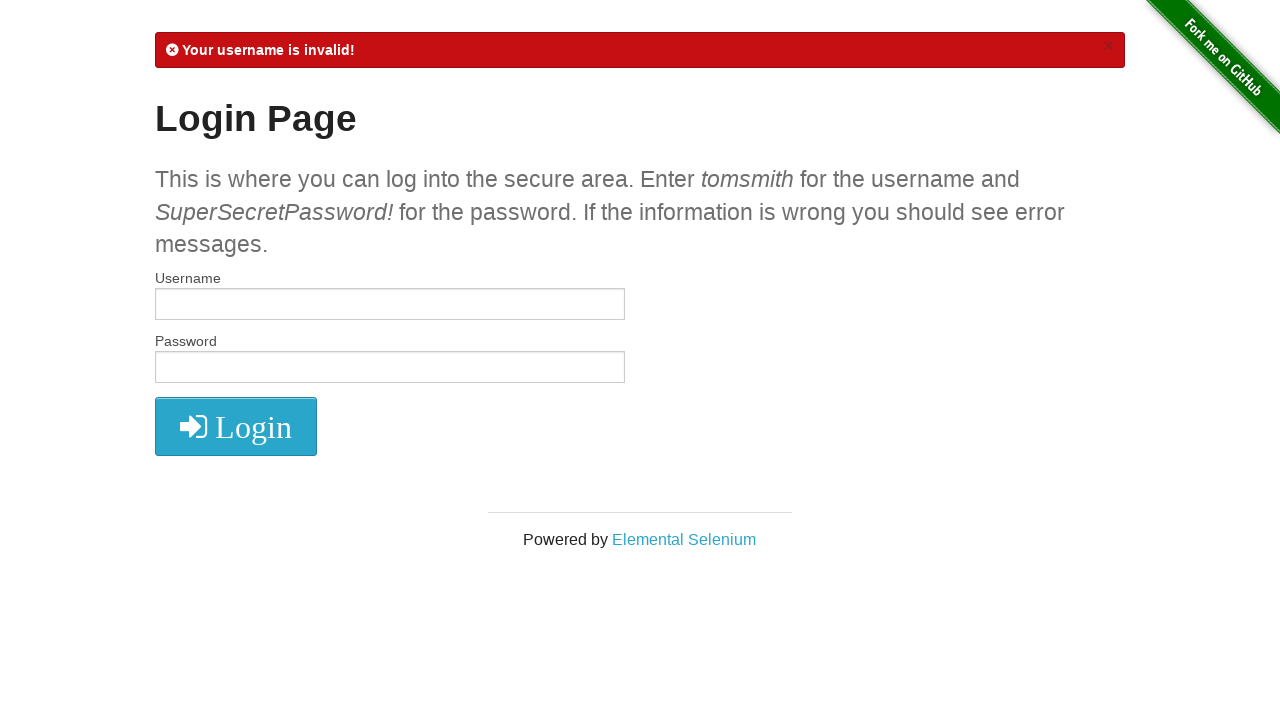

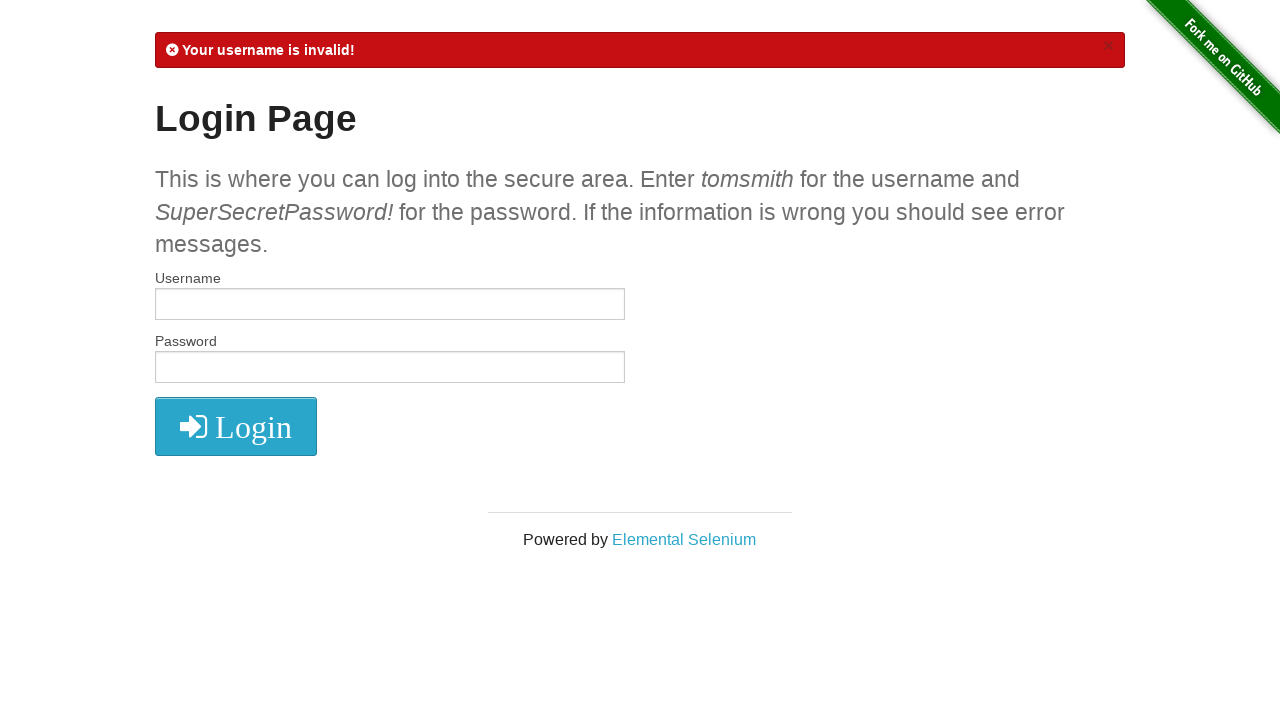